Tests navigation through the left menu on 3DNews website by clicking on "Ноутбуки и ПК" (Laptops and PCs) category, then clicking on "Apple" subcategory, verifying page elements are present, and returning to homepage via logo click.

Starting URL: https://3dnews.ru/

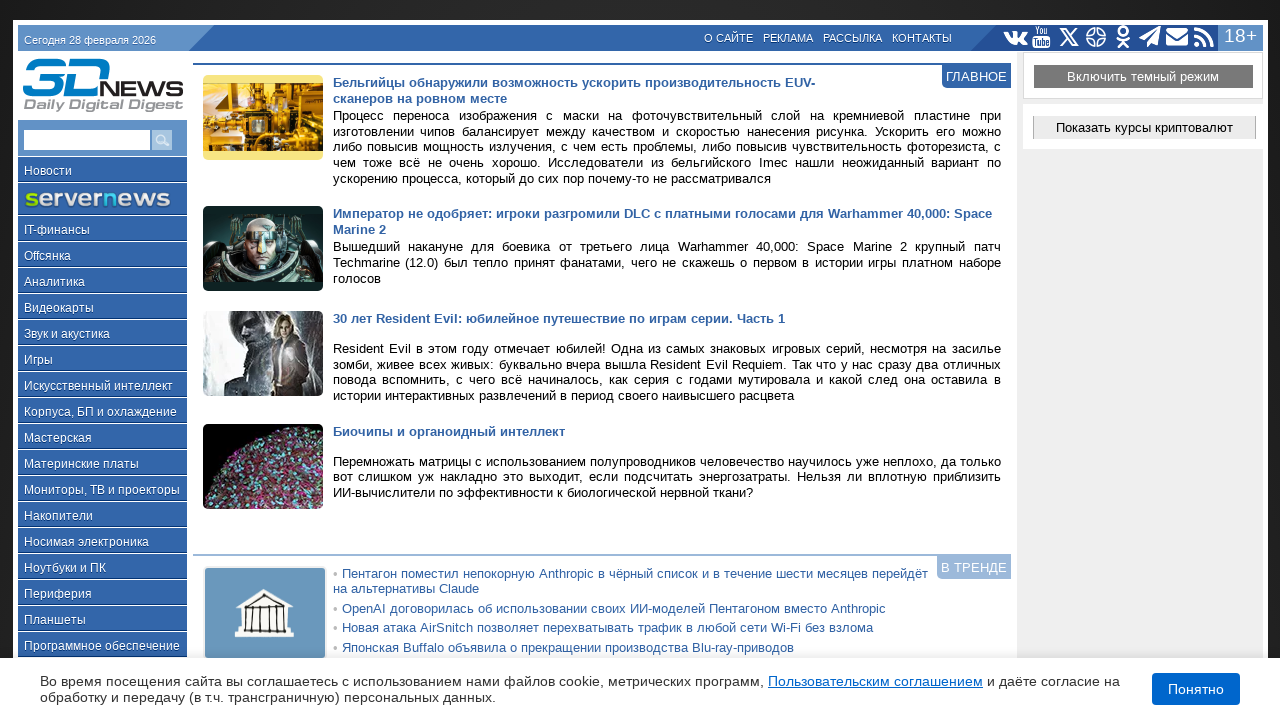

Clicked on 'Ноутбуки и ПК' (Laptops and PCs) category in left menu at (102, 567) on text=Ноутбуки и ПК
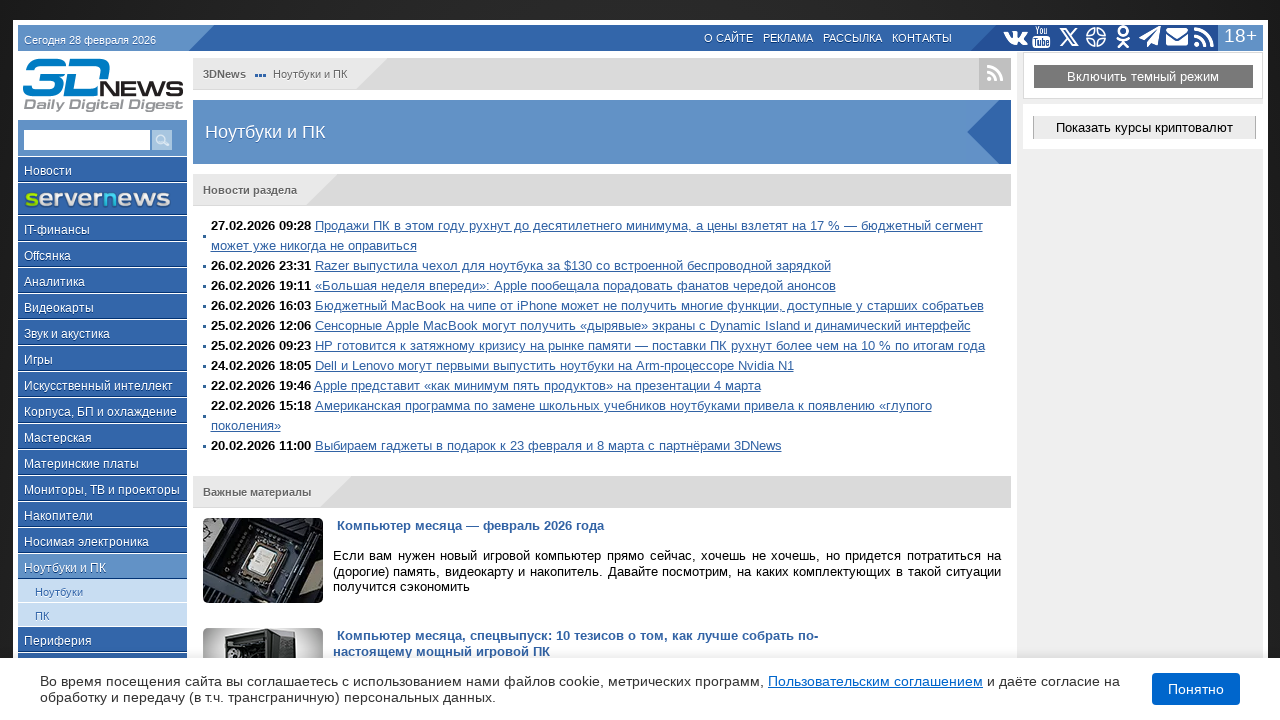

Waited for page load after clicking Laptops and PCs category
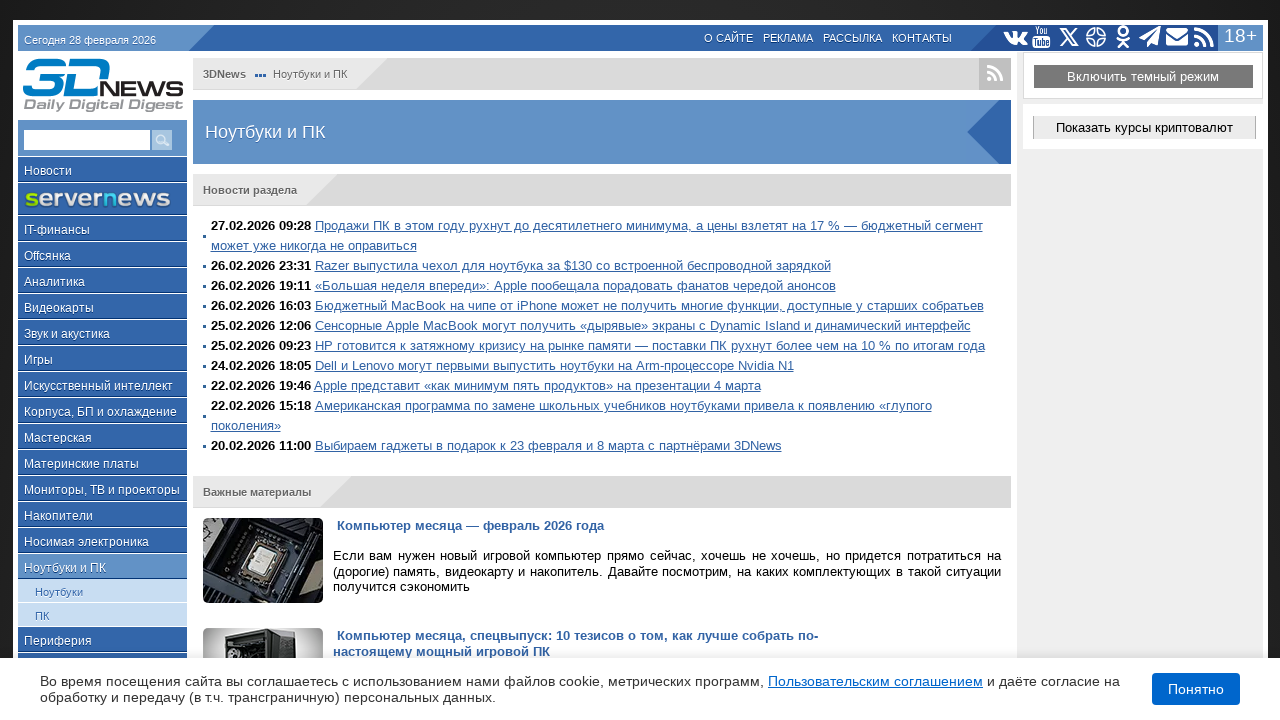

Clicked on 'Apple' subcategory link at (575, 286) on text=Apple
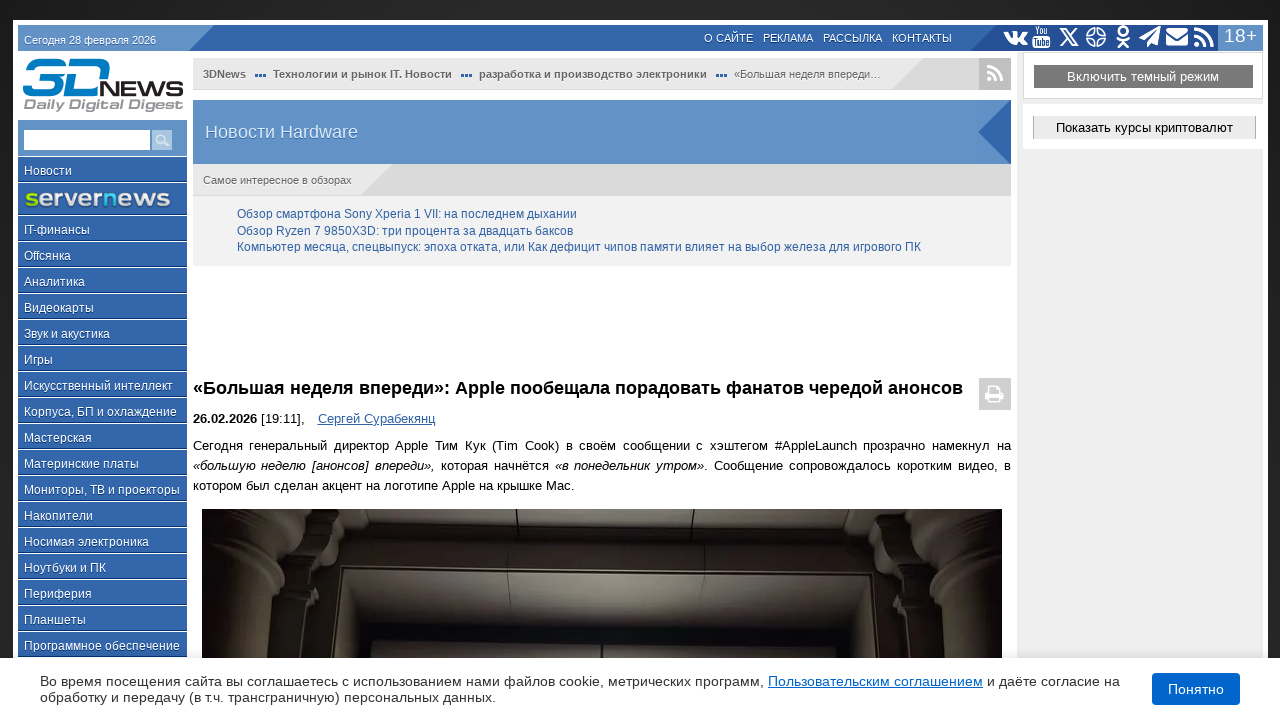

Waited for page load after clicking Apple subcategory
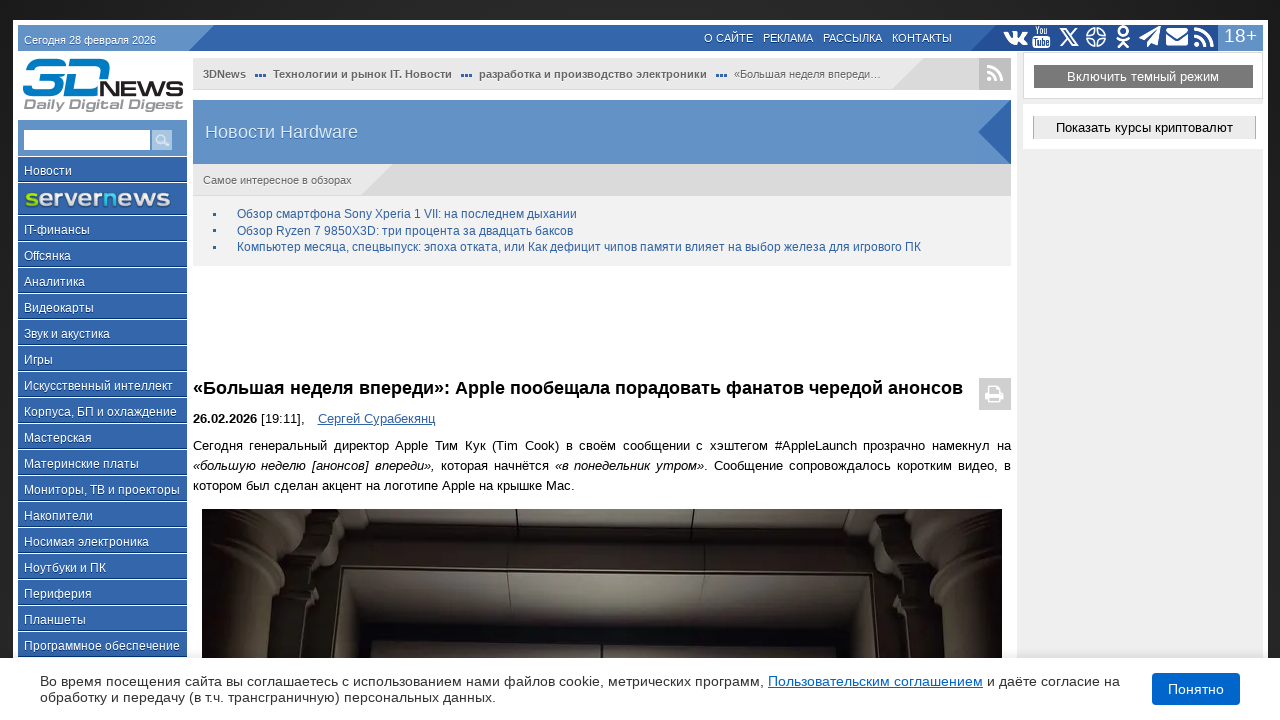

Verified page title contains 'Ноутбуки и ПК' or 'Apple'
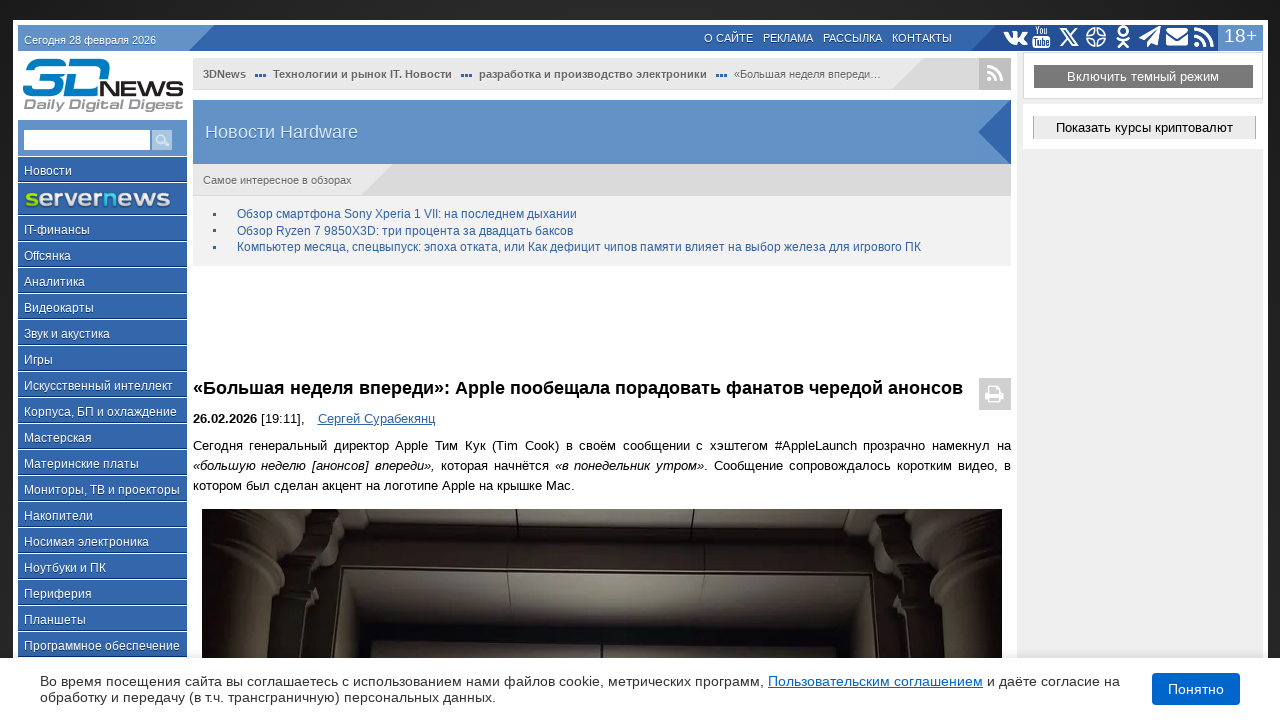

Verified 3DNews logo is present on page
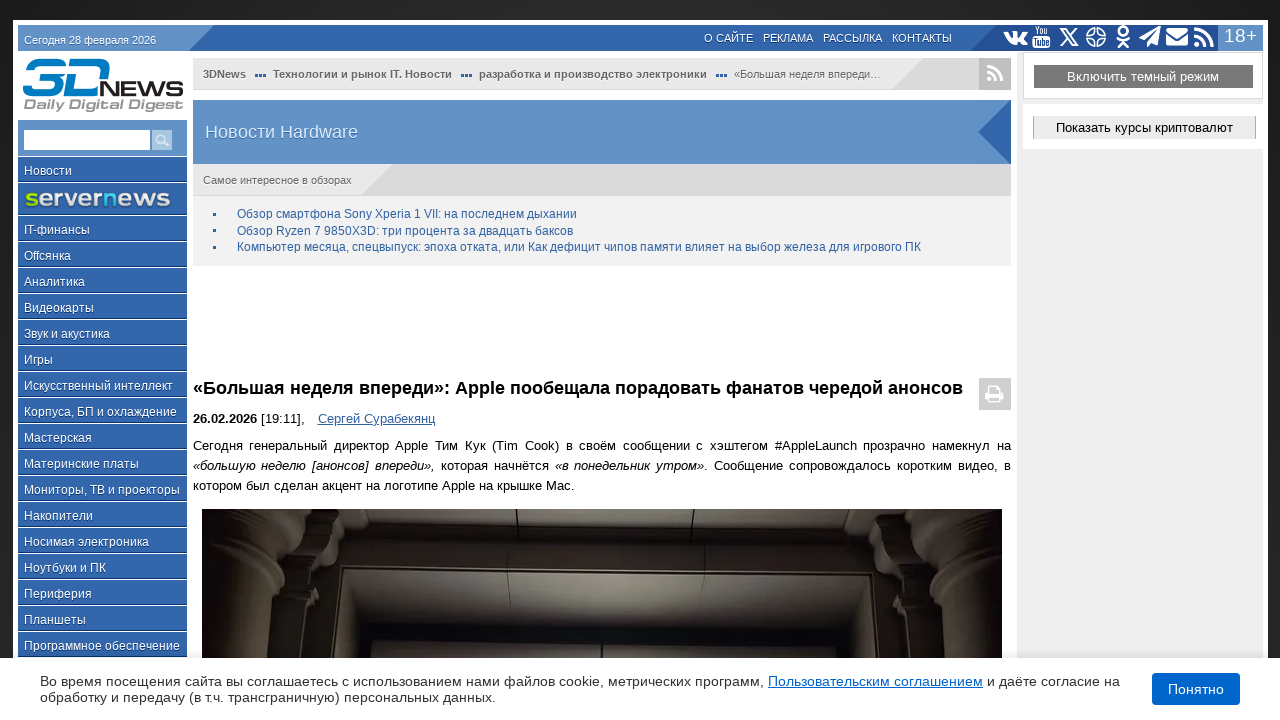

Verified search field is present on page
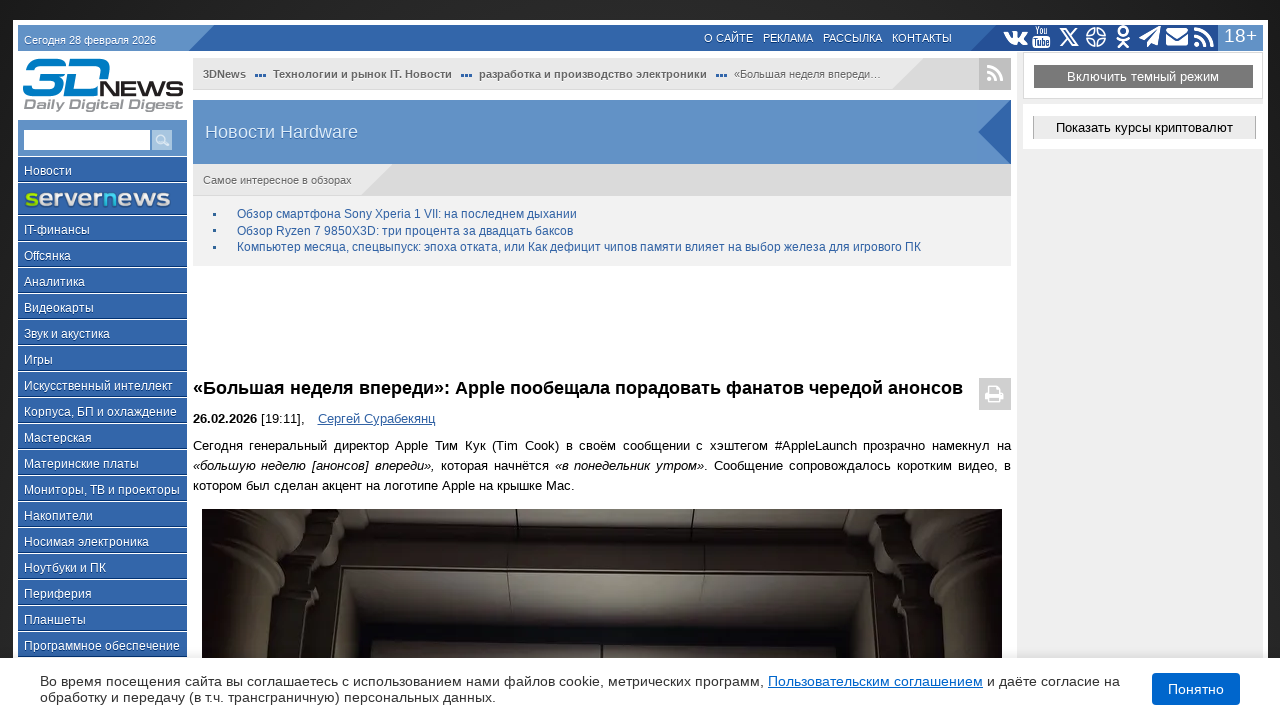

Verified span.left.nowrap section element is present
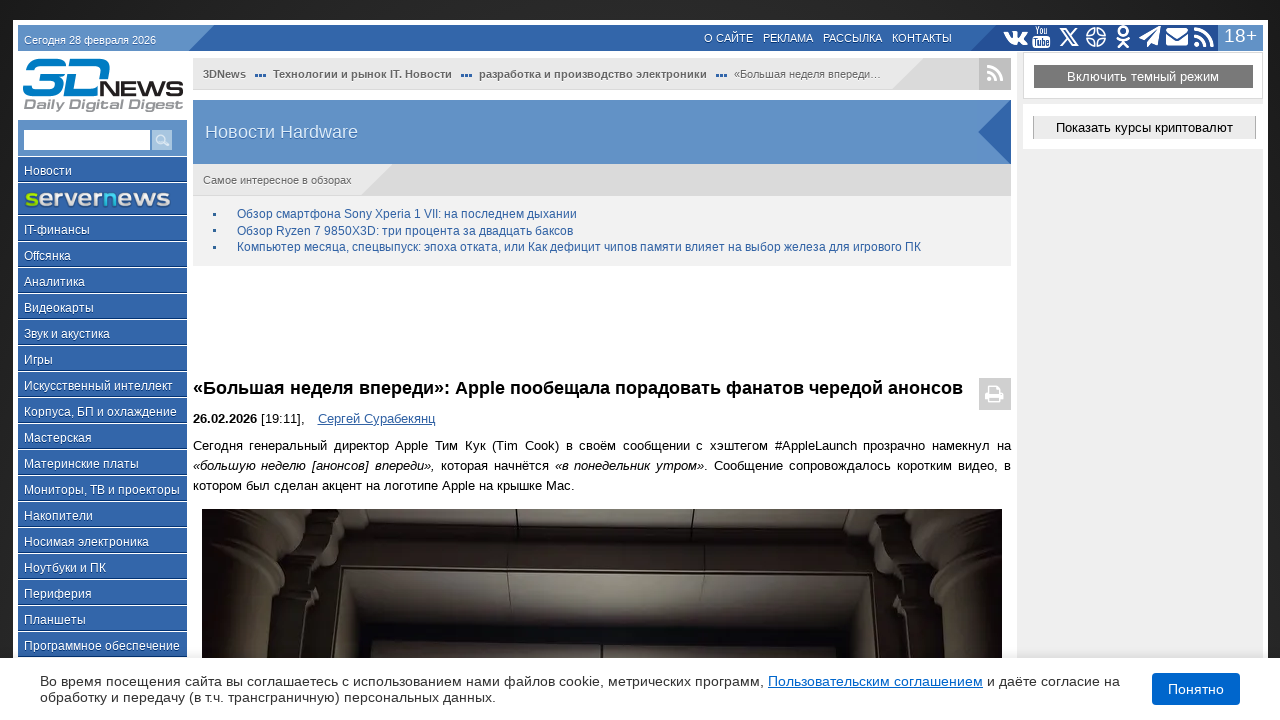

Verified td.section-title.compact section element is present
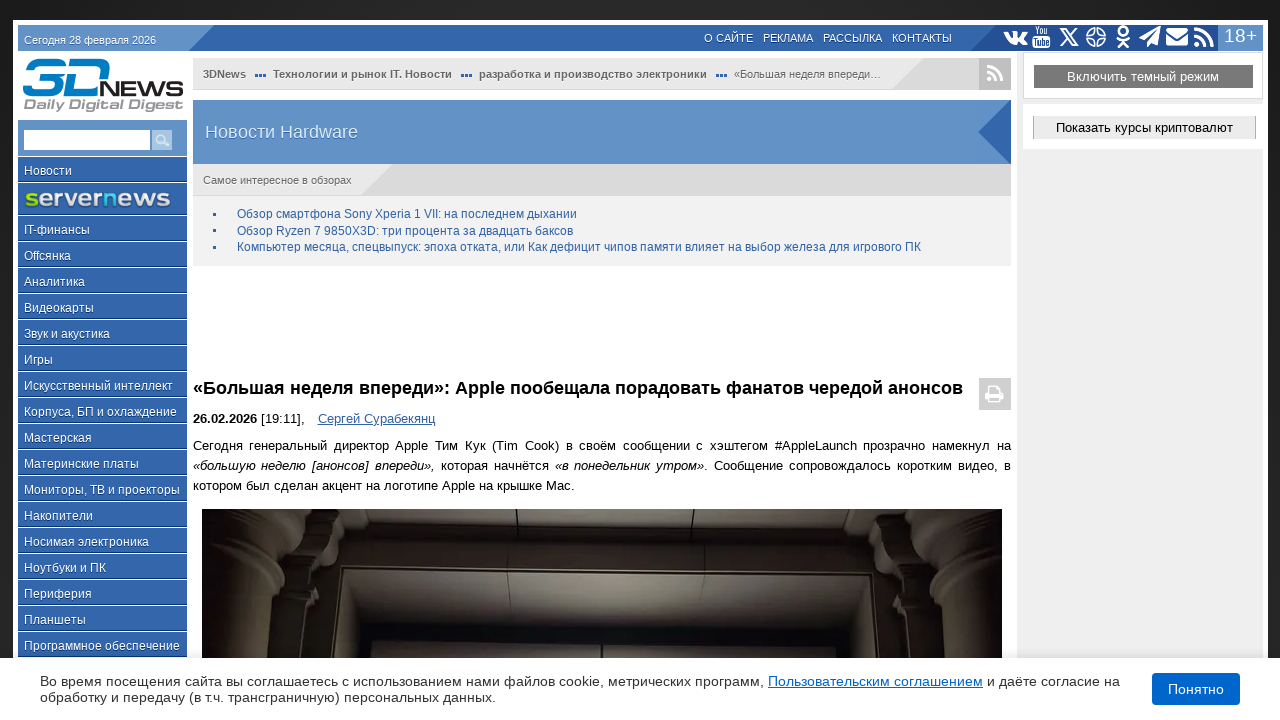

Verified span.left.strong section element is present
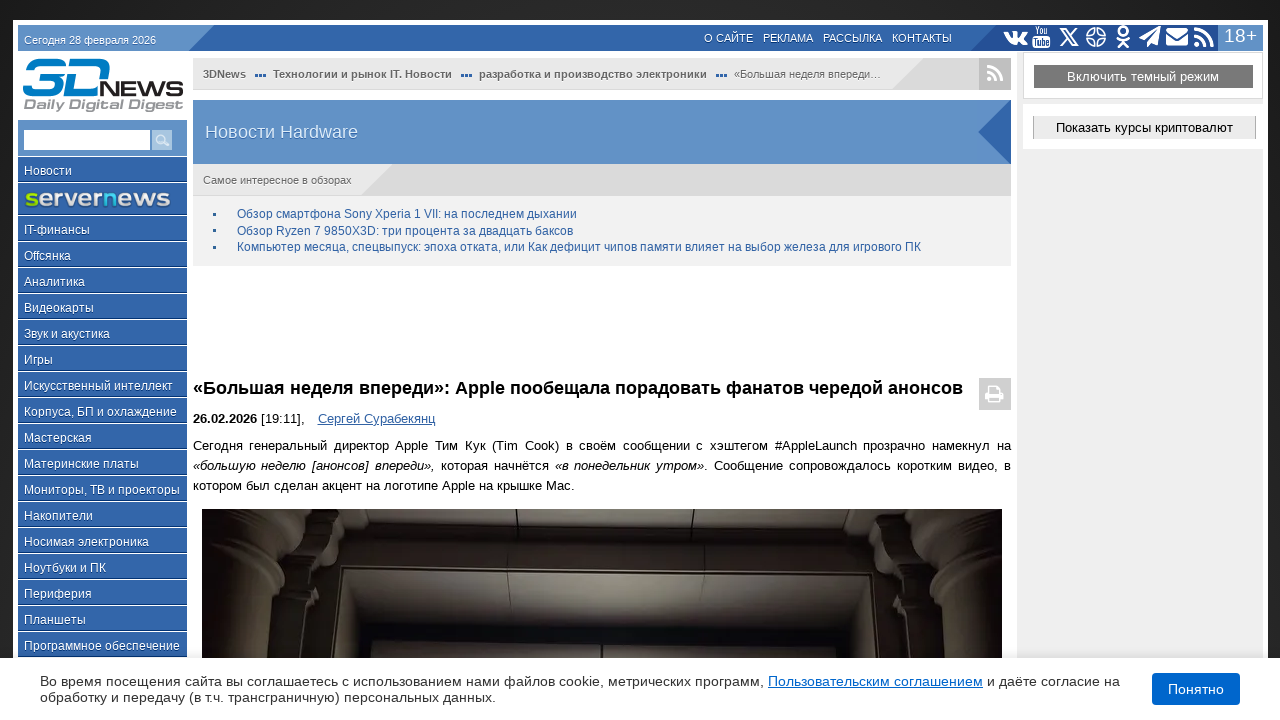

Clicked on 3DNews logo to return to homepage at (102, 84) on img[alt='логотип 3DNews']
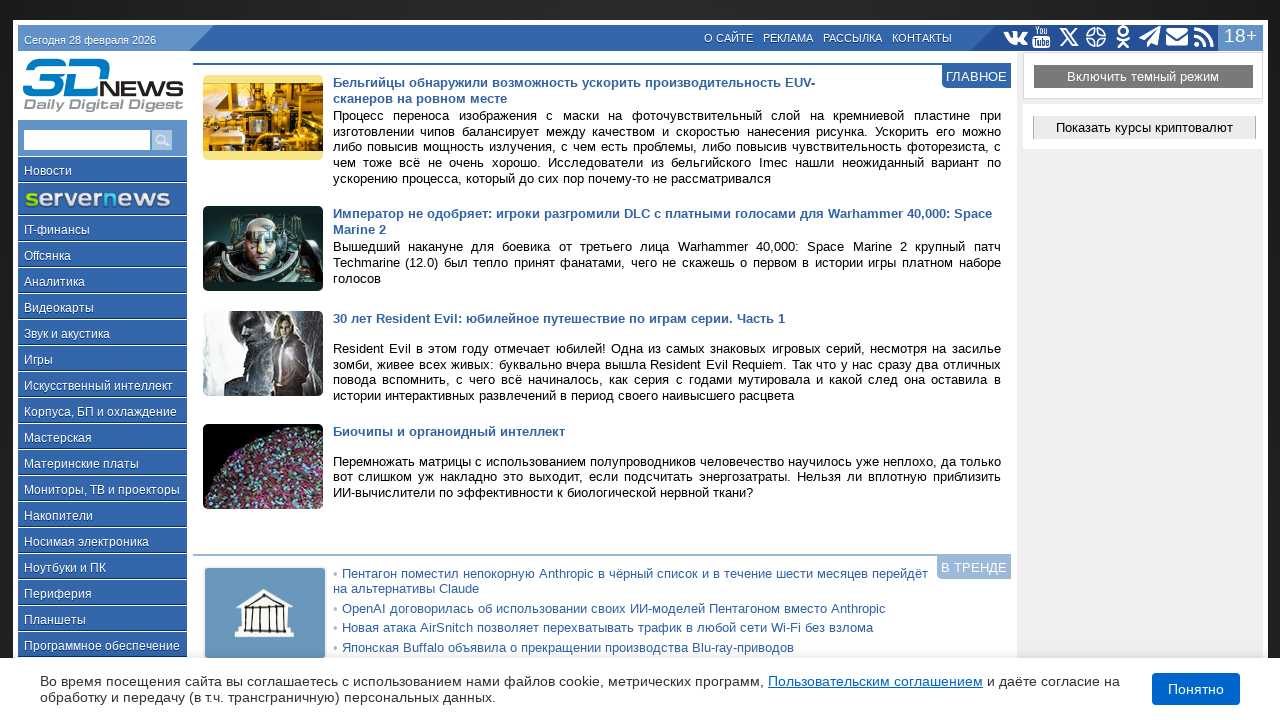

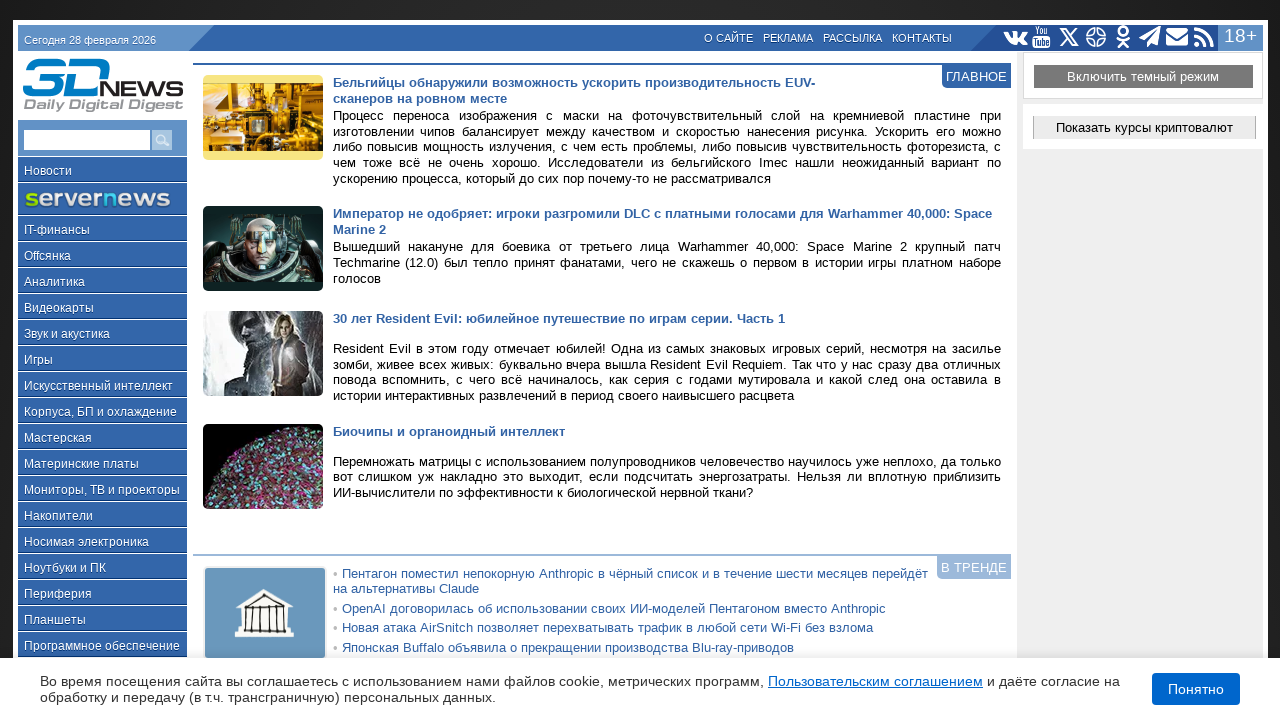